Tests text input field with valid input and verifies the result is displayed correctly

Starting URL: https://www.qa-practice.com/elements/input/simple

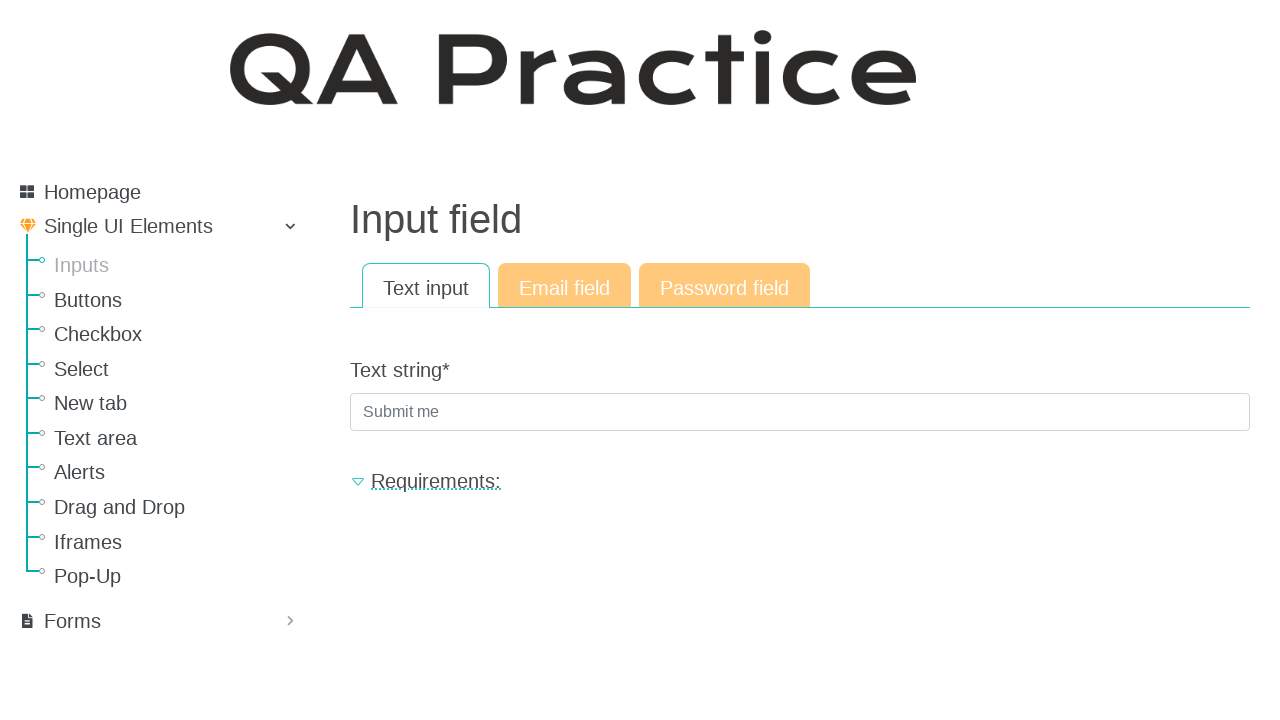

Filled text input field with valid input 'goodinput' on #id_text_string
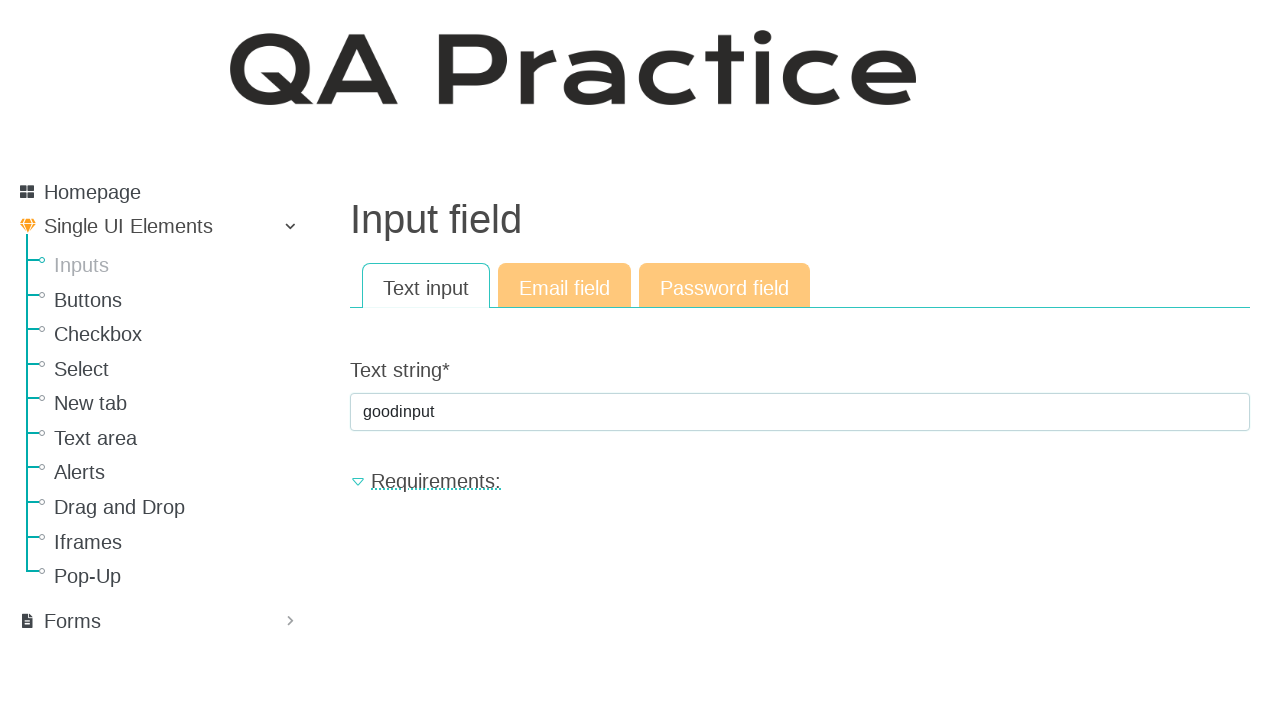

Pressed Enter to submit the form
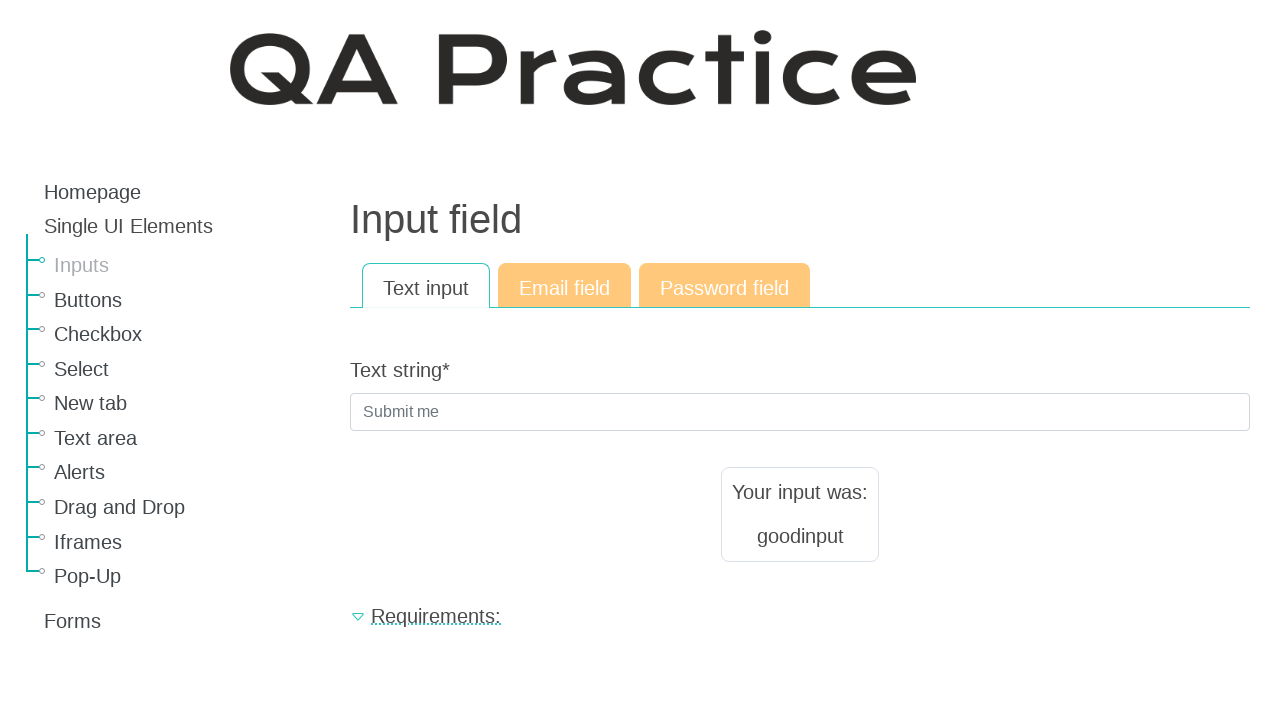

Result element appeared on the page
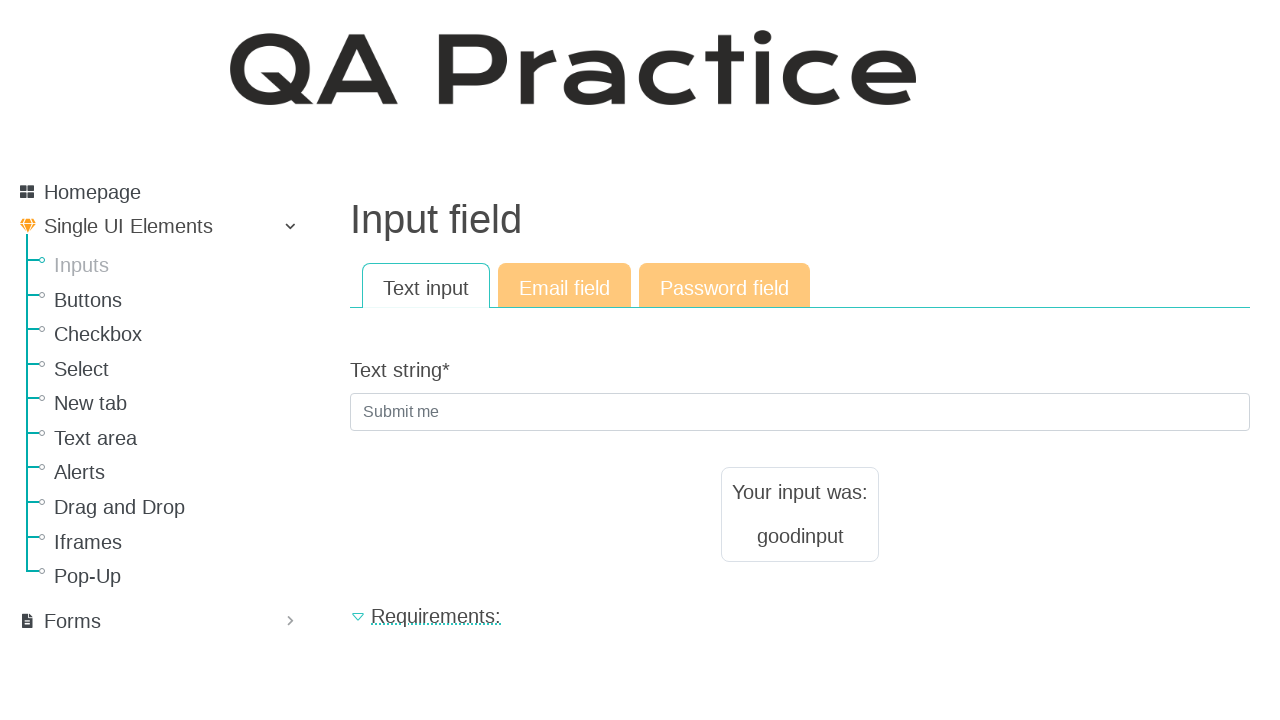

Result text element appeared and is visible
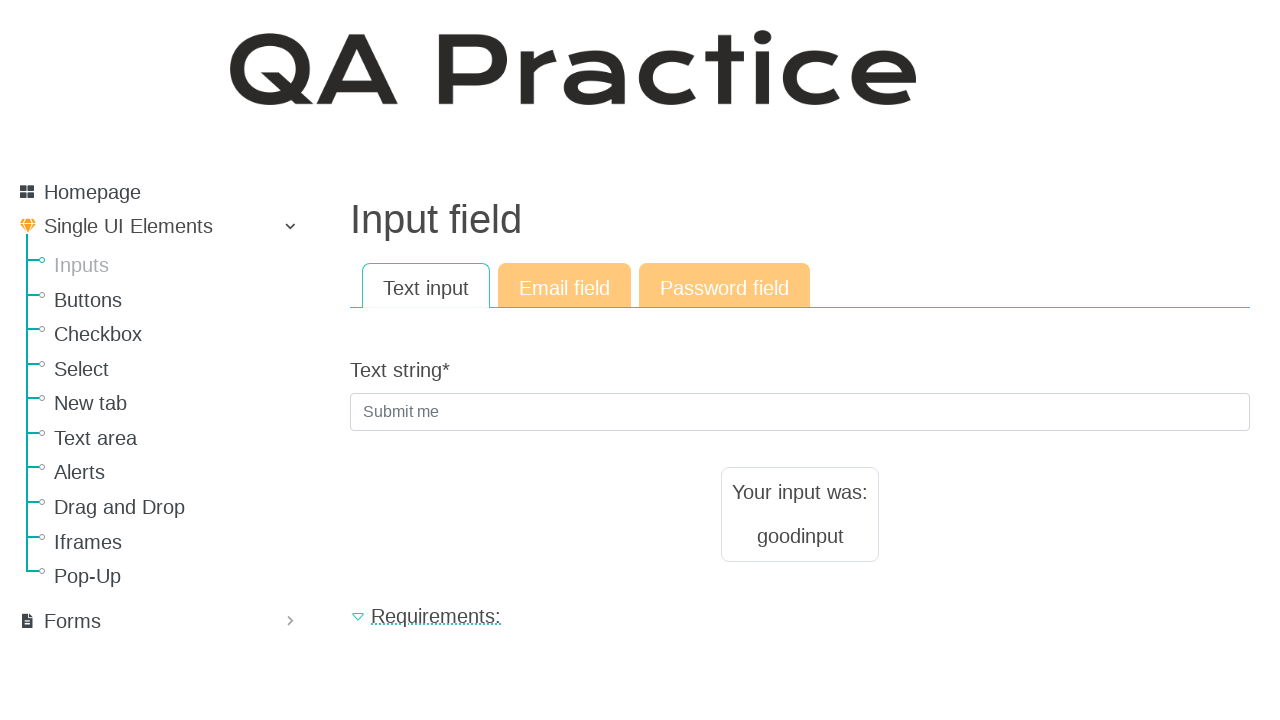

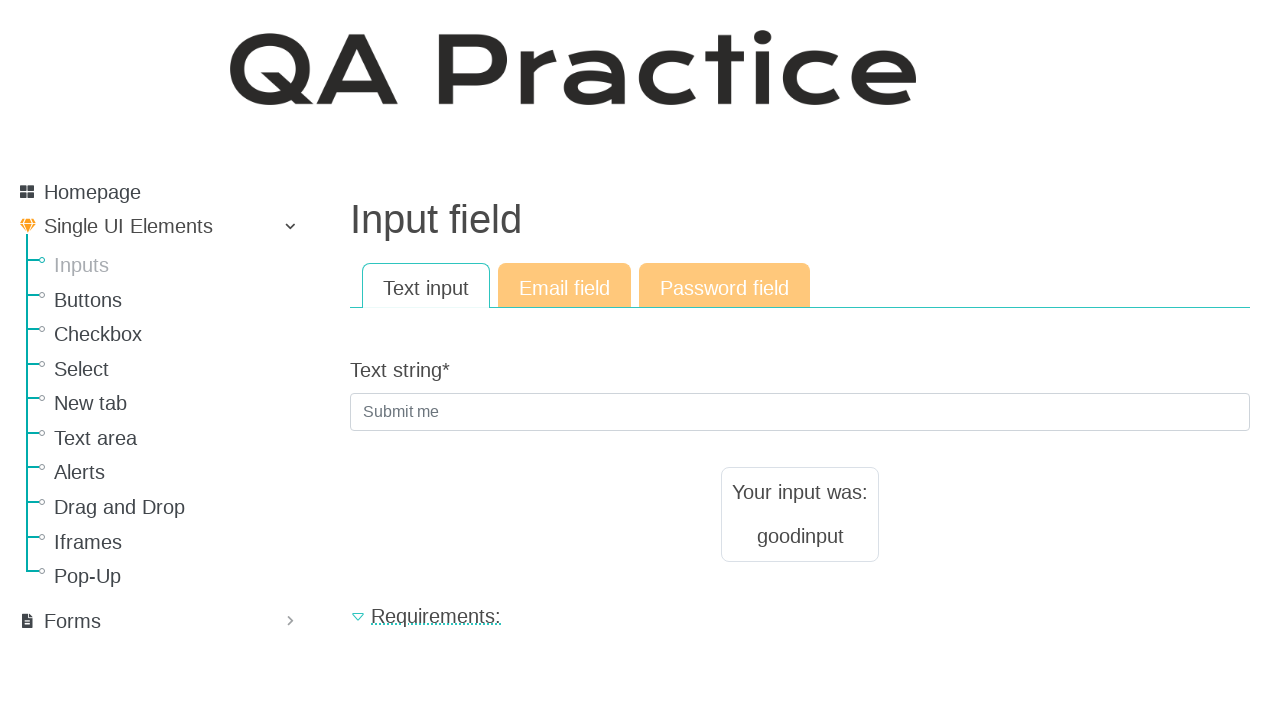